Tests a demo banking application by clicking customer login, selecting a customer from dropdown, making a deposit, making a withdrawal, and logging out - all on a public demo site that doesn't require real authentication.

Starting URL: https://www.globalsqa.com/angularJs-protractor/BankingProject/#/login

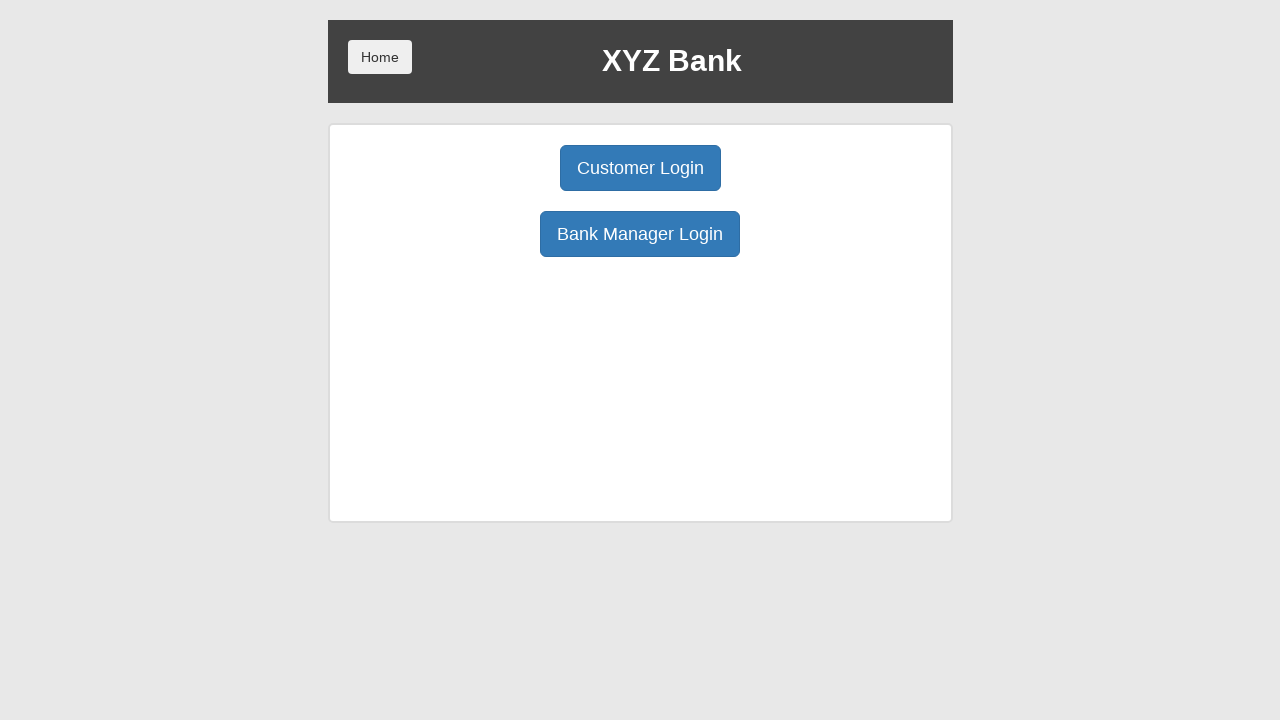

Customer login button selector appeared
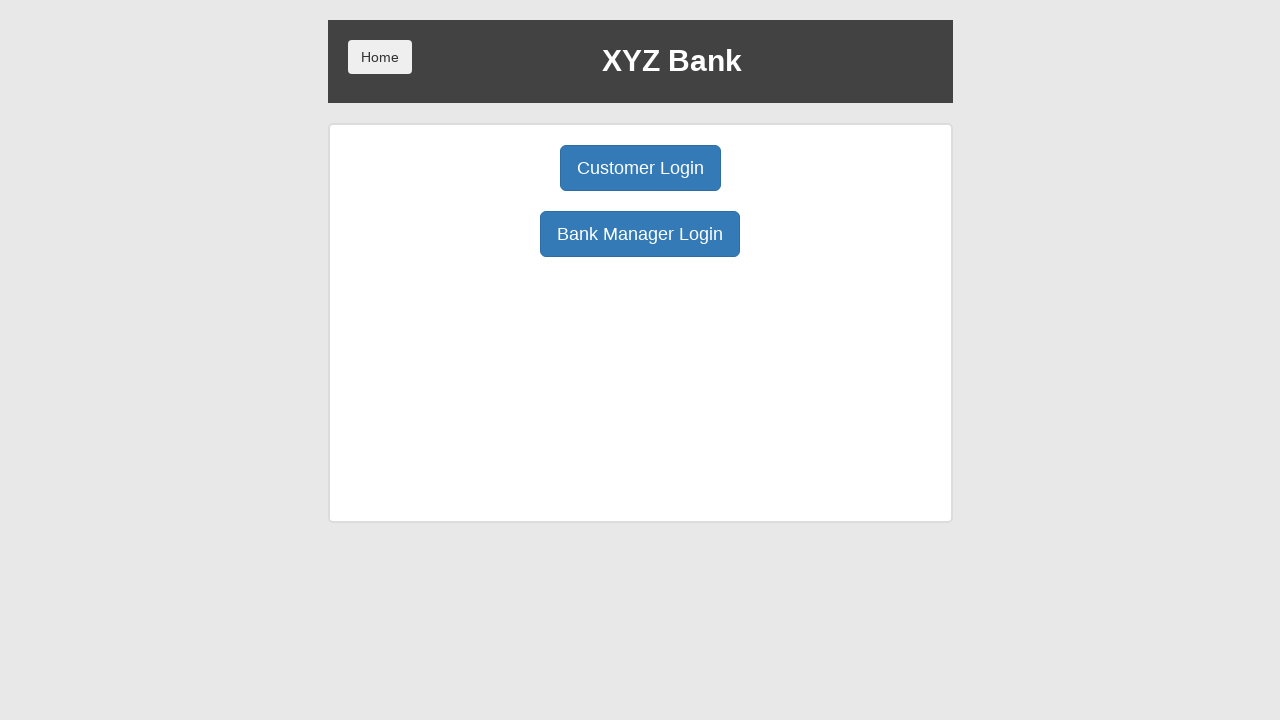

Clicked customer login button at (640, 168) on button[ng-click='customer()']
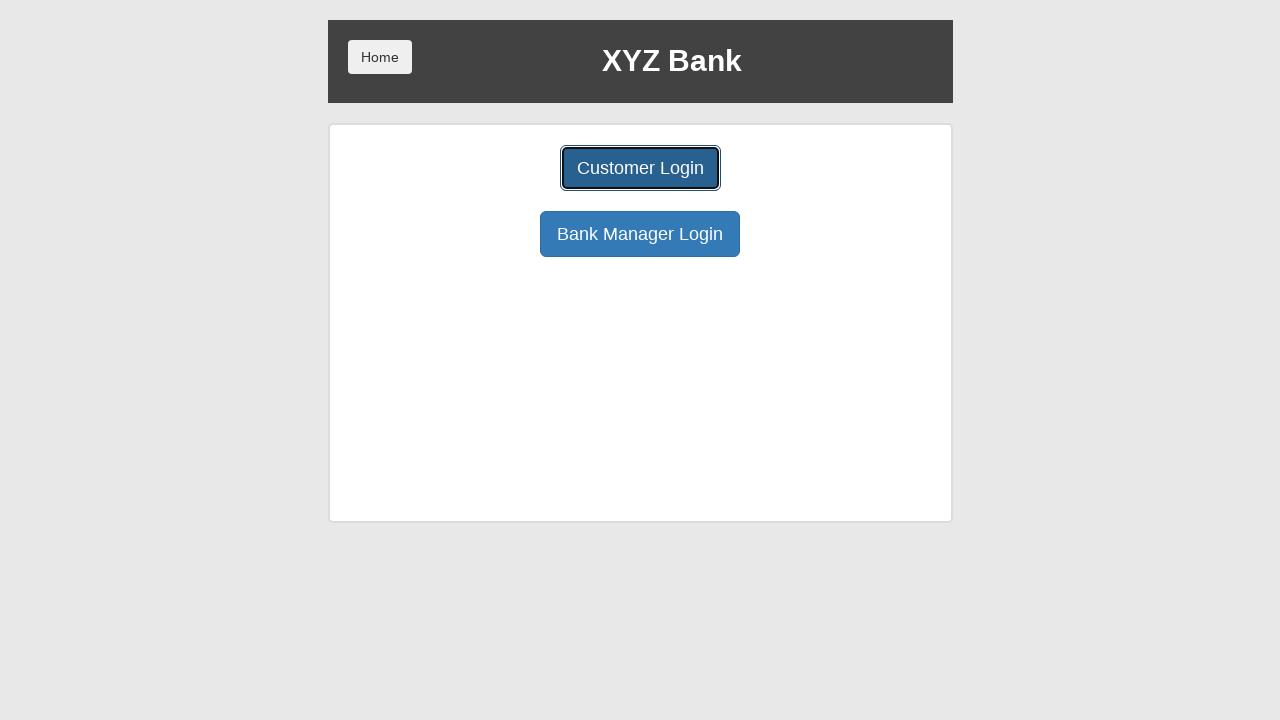

Customer selection page loaded
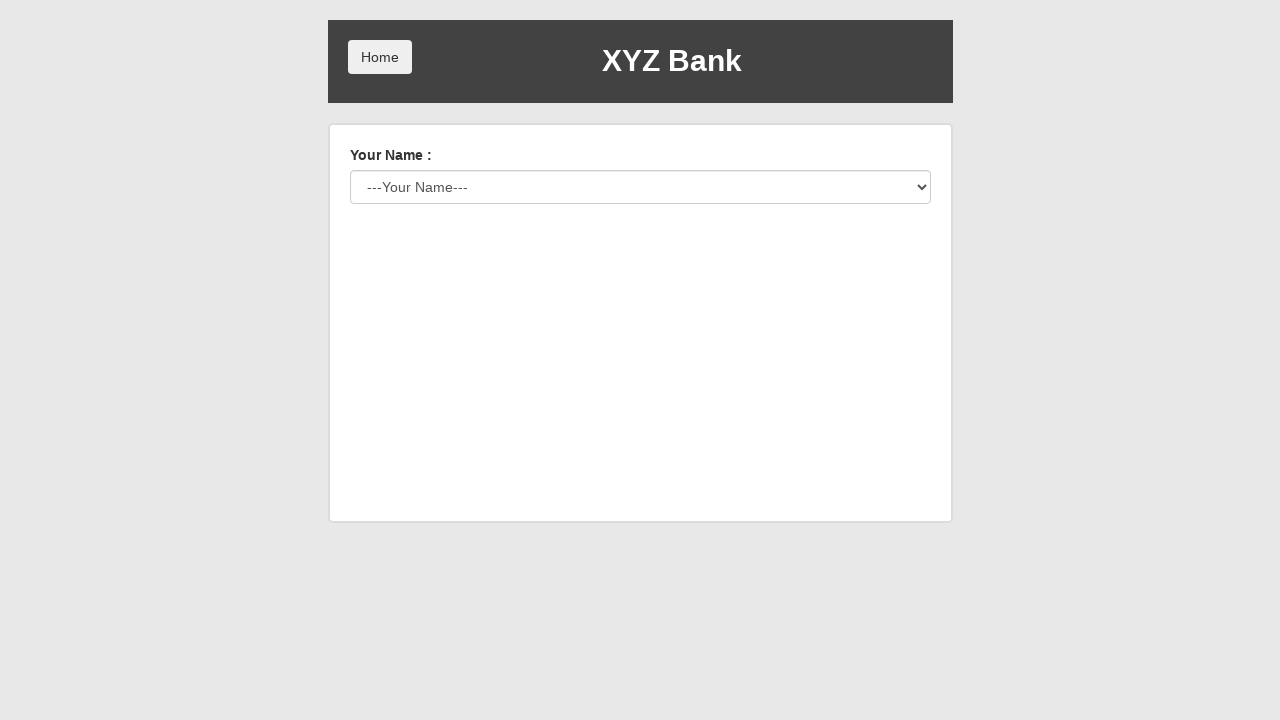

Clicked customer dropdown at (640, 187) on #userSelect
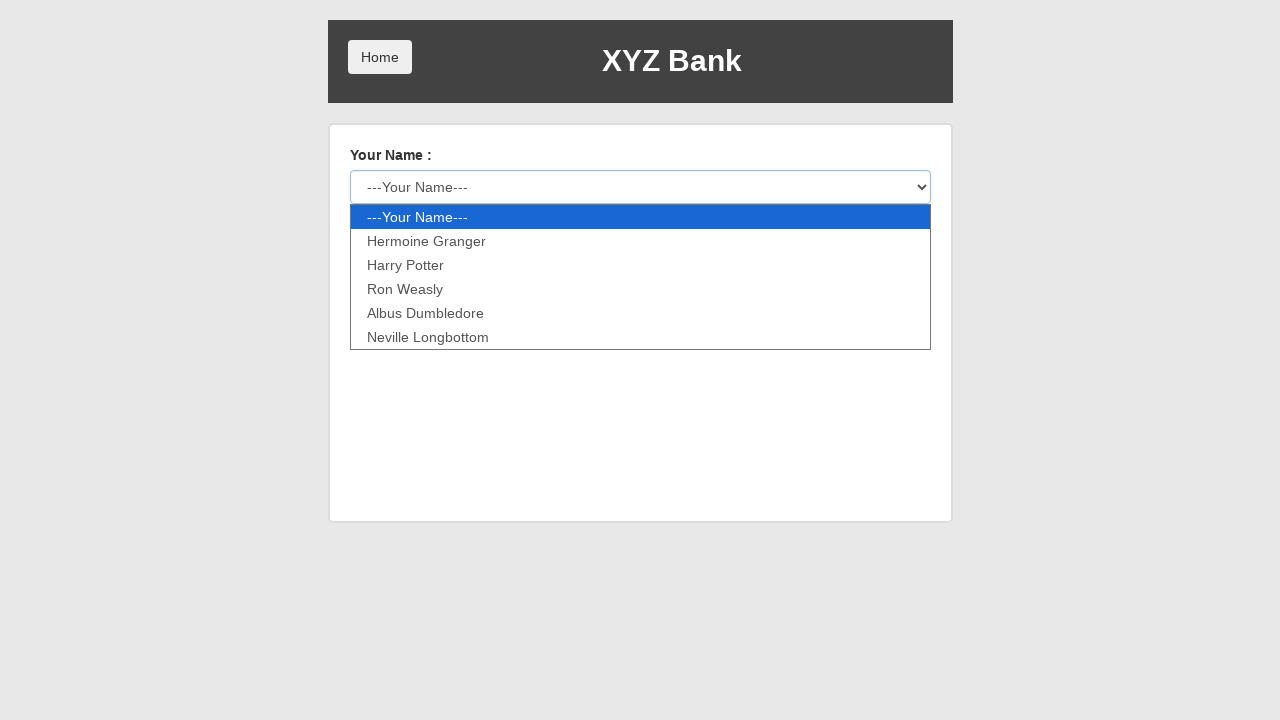

Selected customer from dropdown (Hermoine Granger) on #userSelect
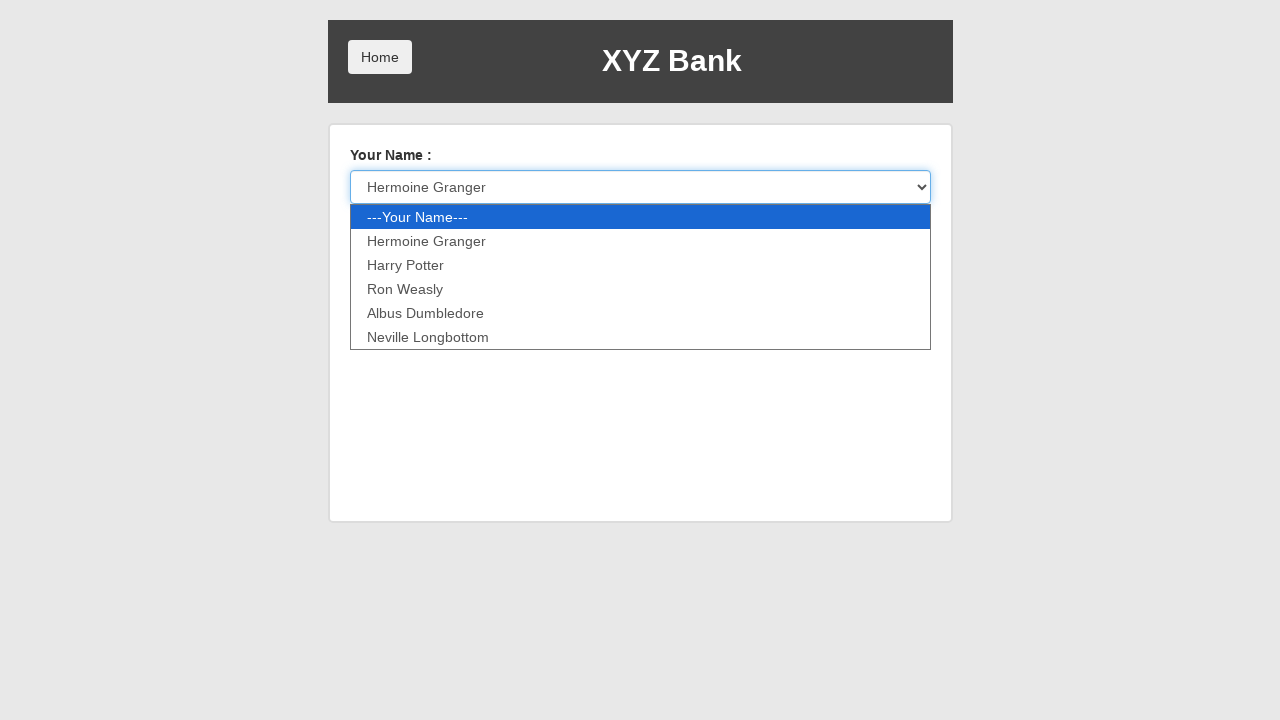

Clicked login button at (380, 236) on button:has-text('Login')
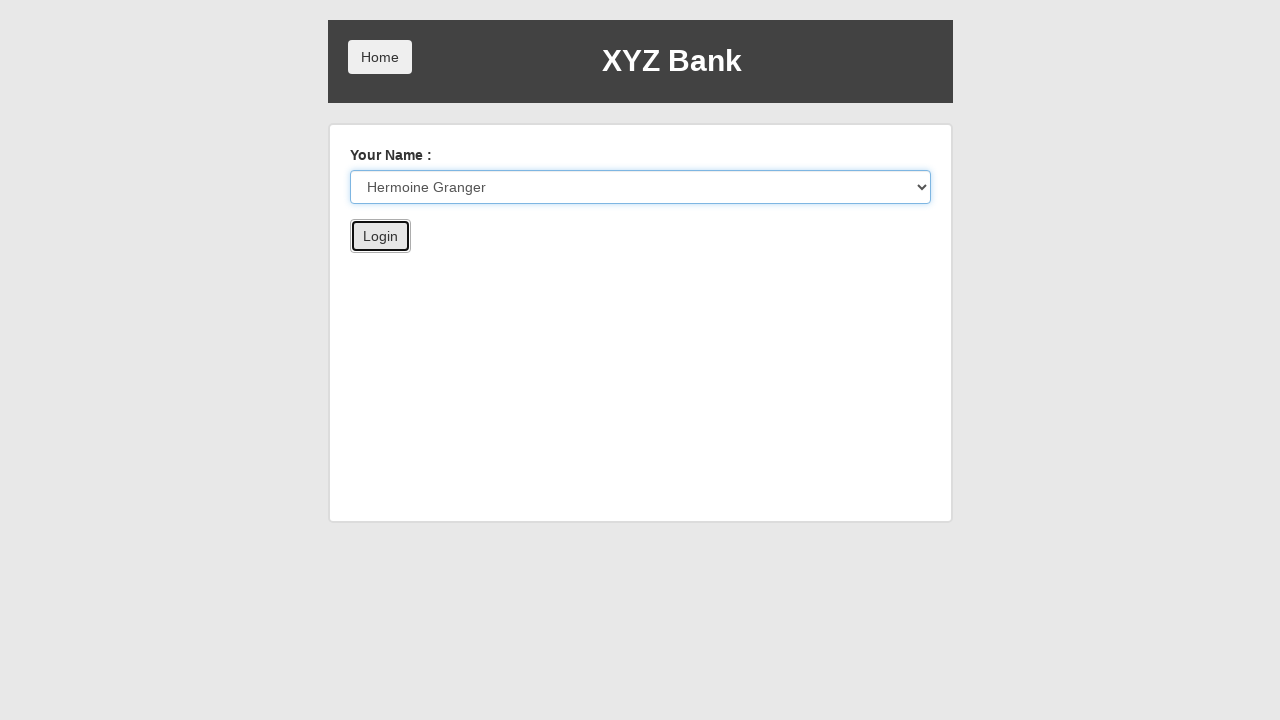

Successfully logged in as Hermoine Granger
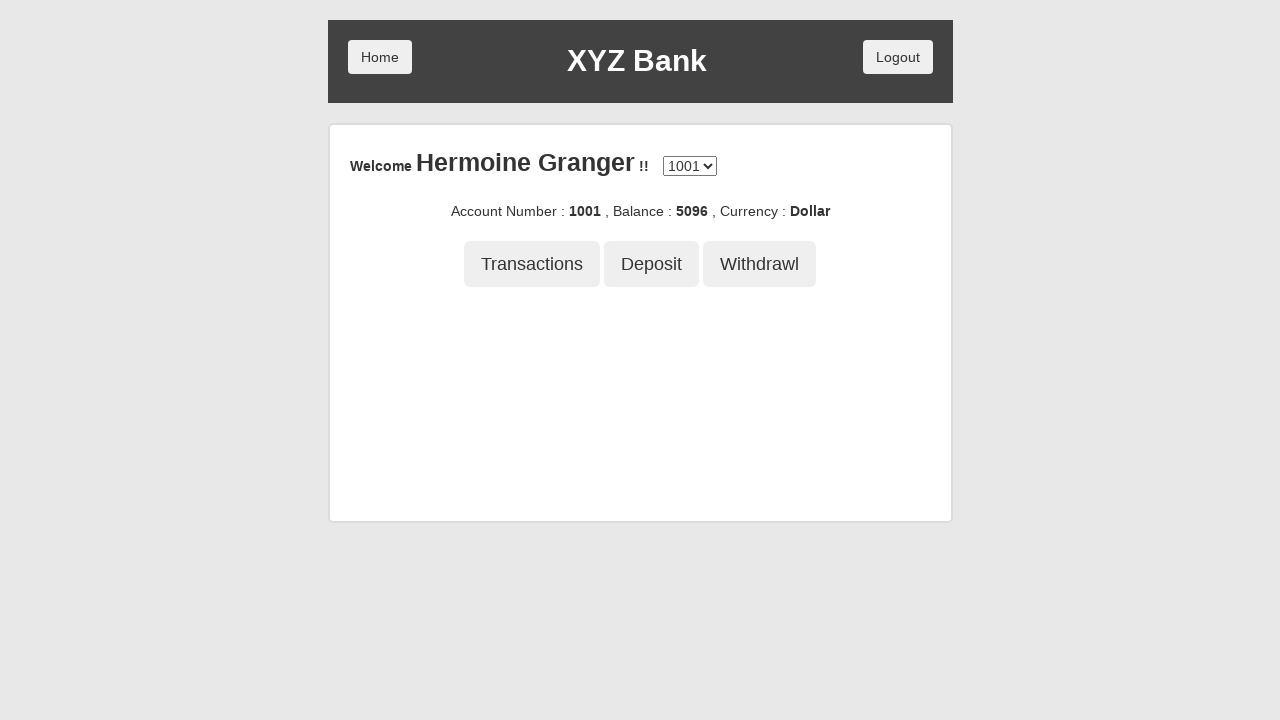

Clicked deposit tab at (652, 264) on button[ng-click='deposit()']
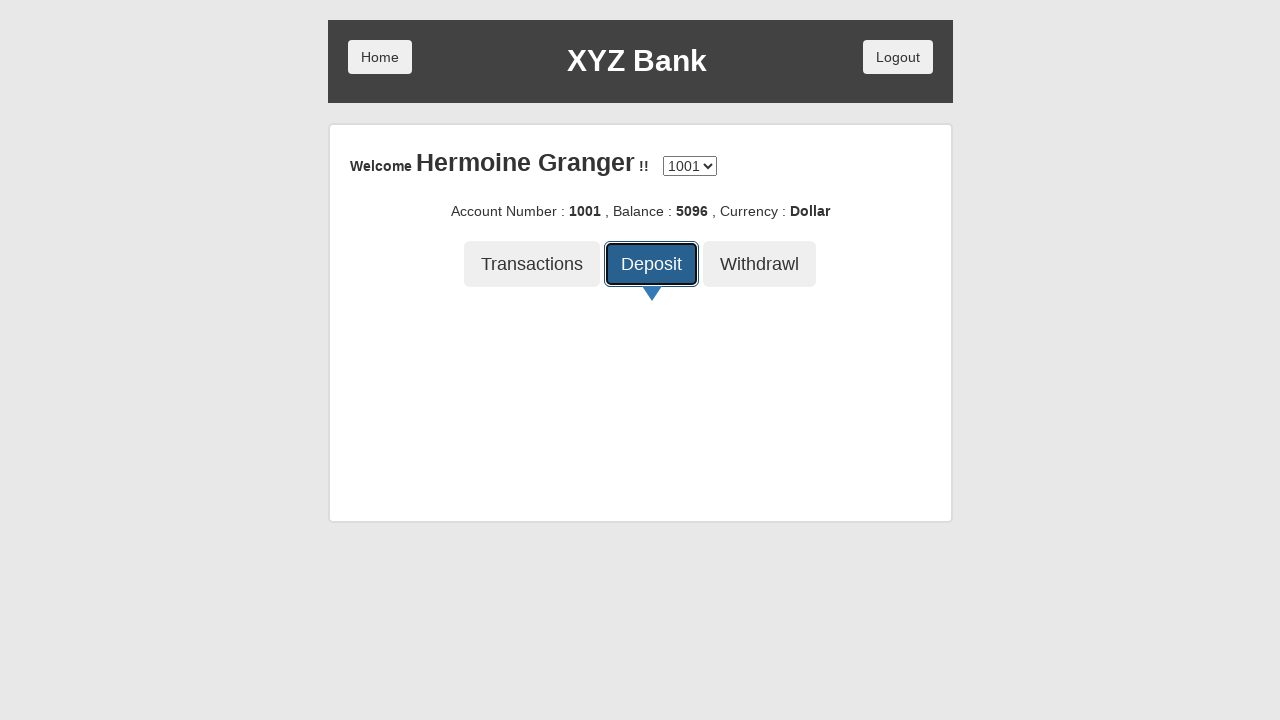

Deposit amount input field appeared
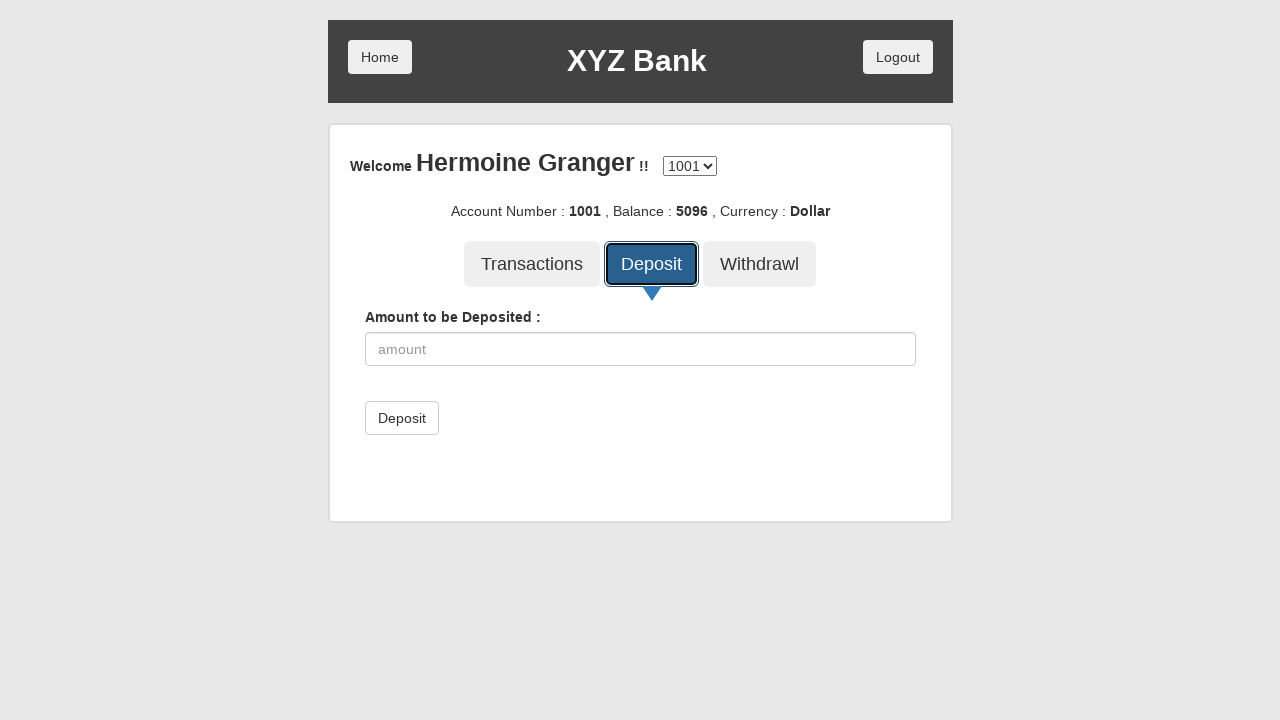

Entered deposit amount of 100 on input[ng-model='amount']
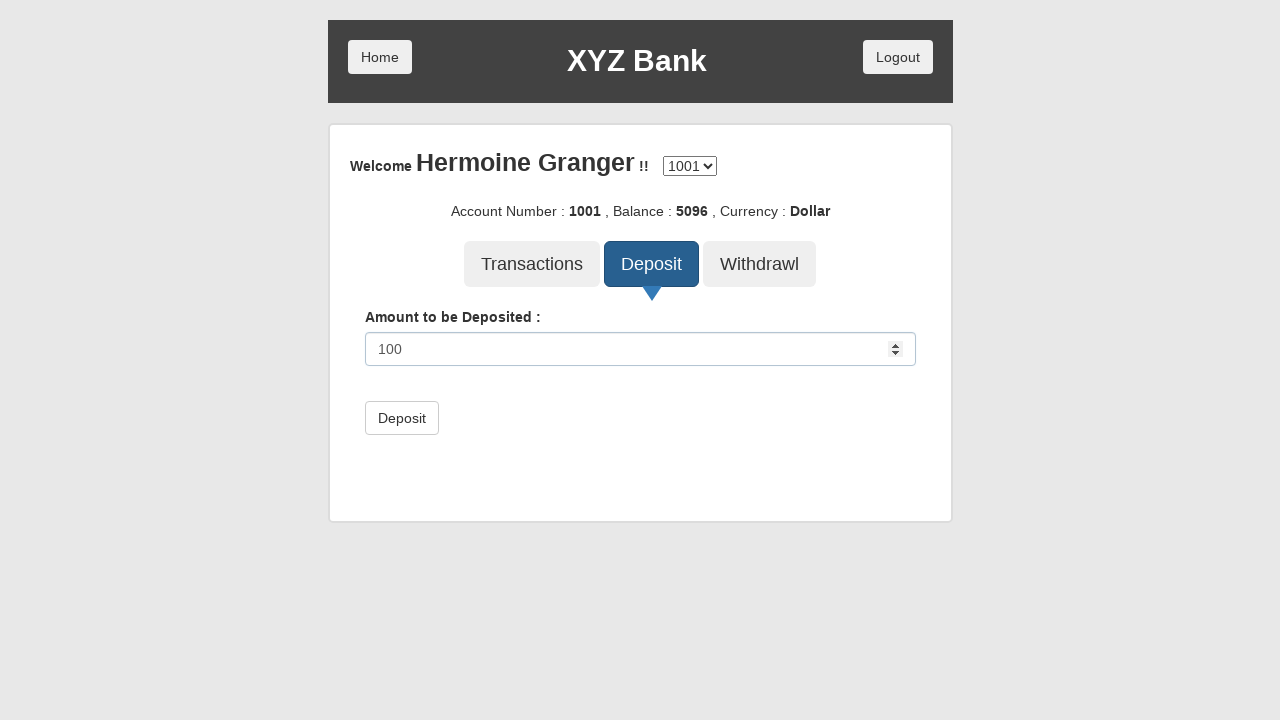

Submitted deposit transaction at (402, 418) on button[type='submit']
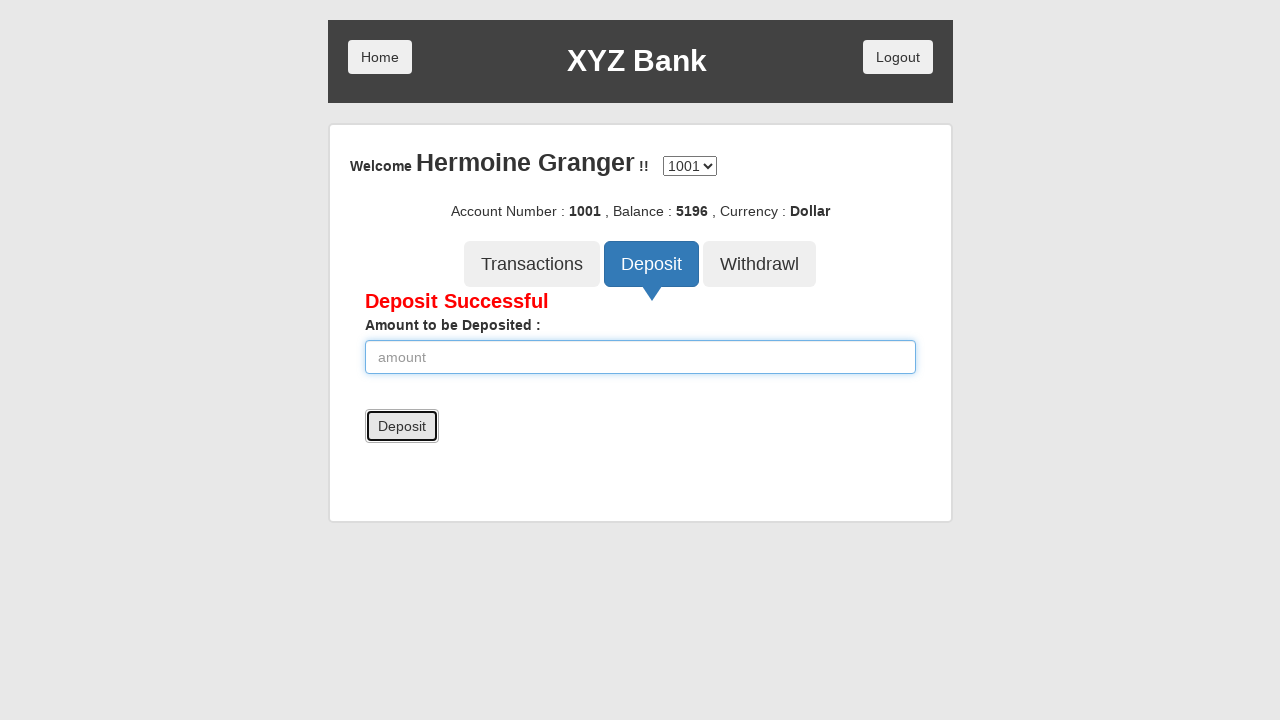

Deposit successful message displayed
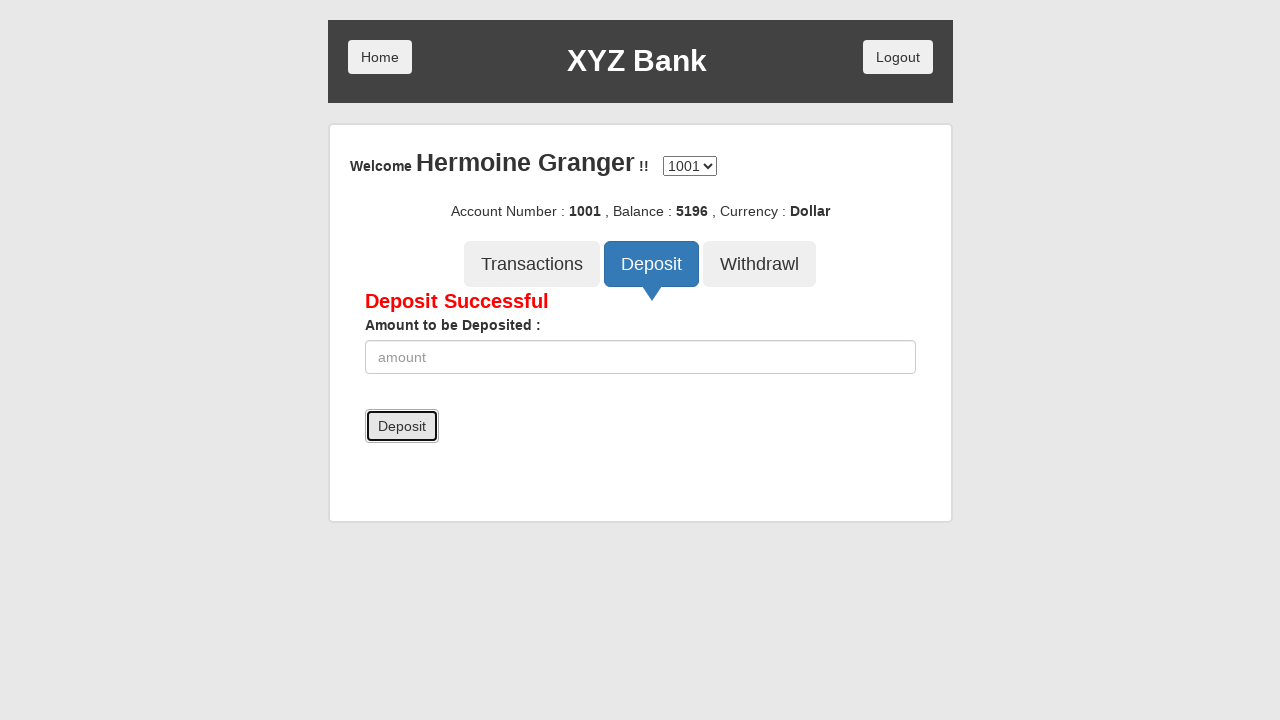

Clicked withdrawal tab at (760, 264) on button[ng-click='withdrawl()']
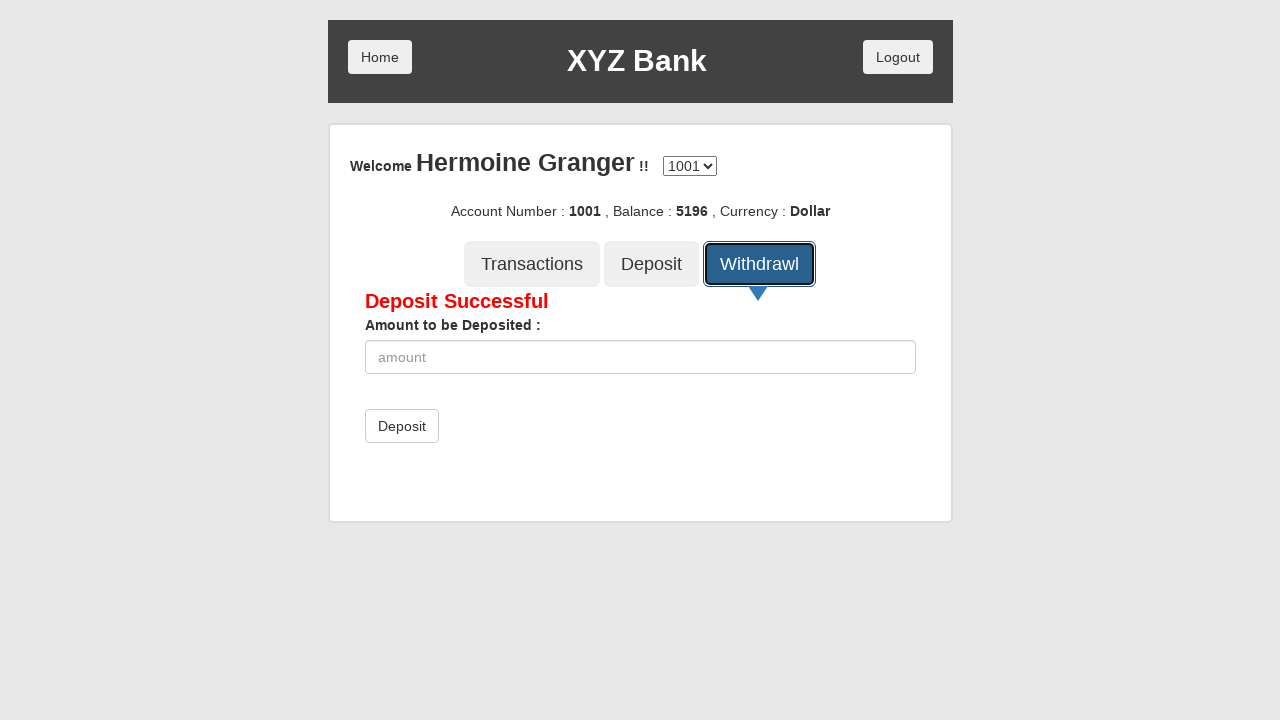

Withdrawal amount input field appeared
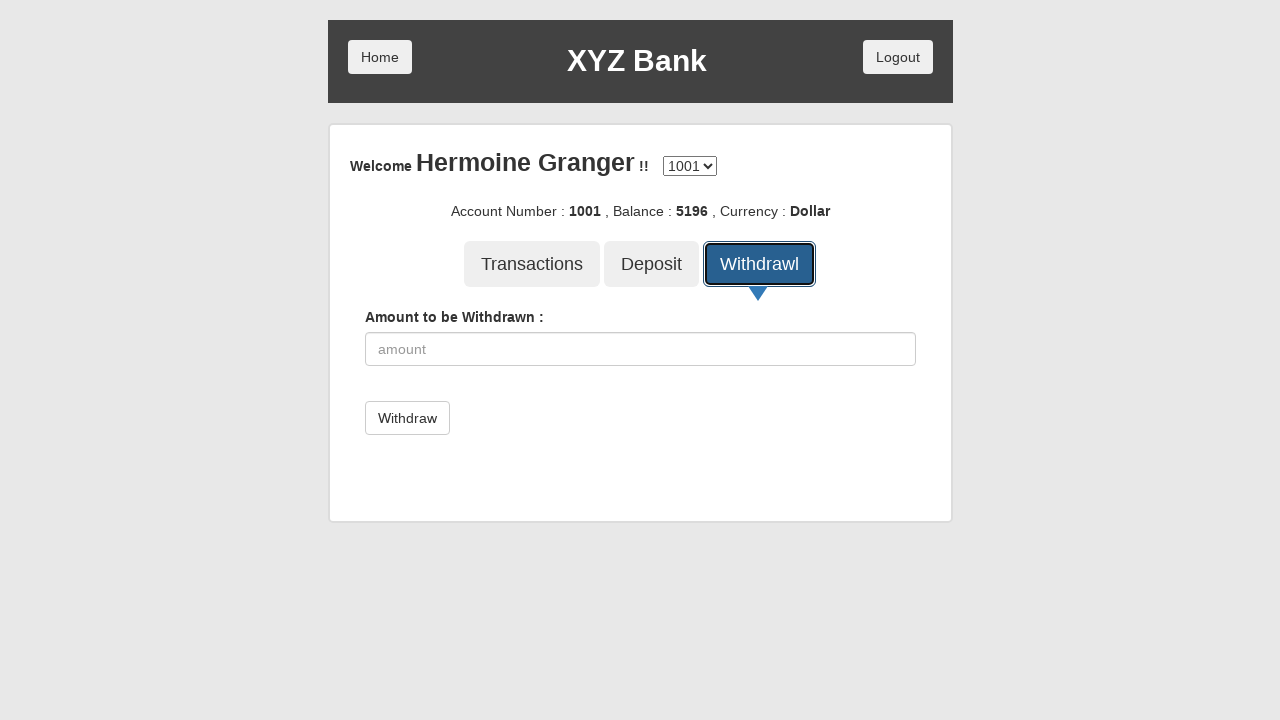

Entered withdrawal amount of 50 on input[ng-model='amount']
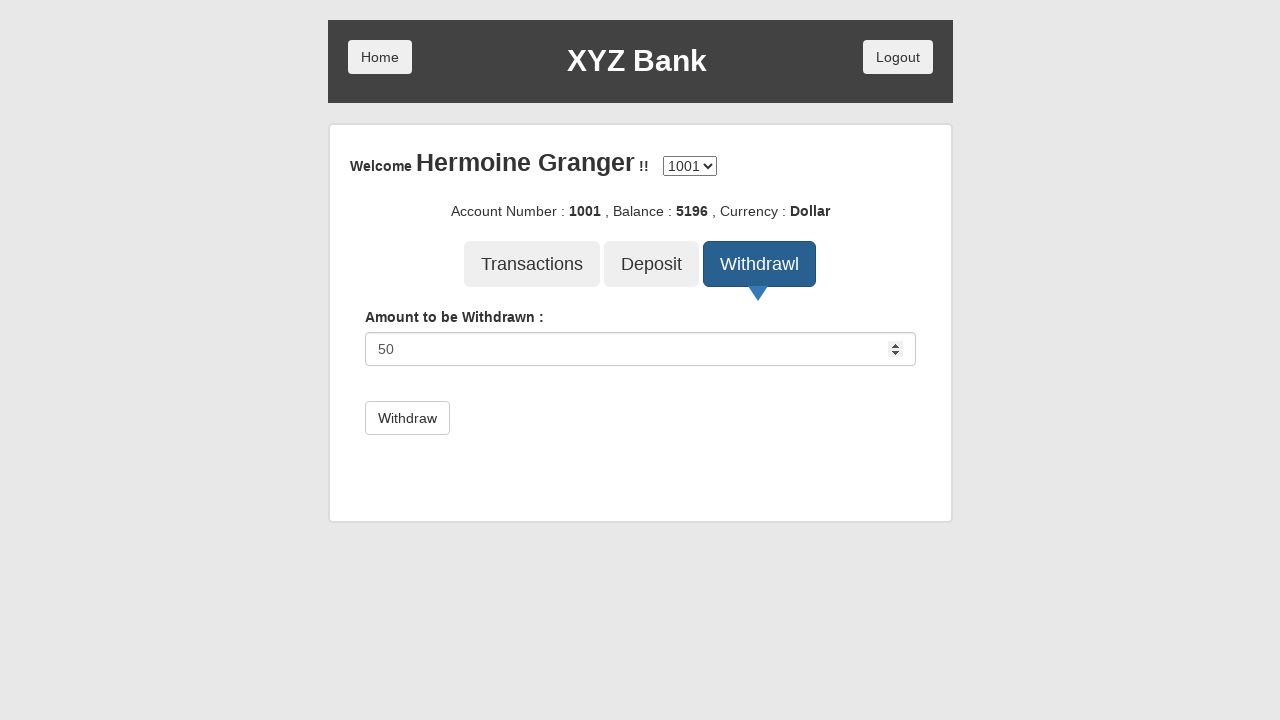

Submitted withdrawal transaction at (407, 418) on button[type='submit']
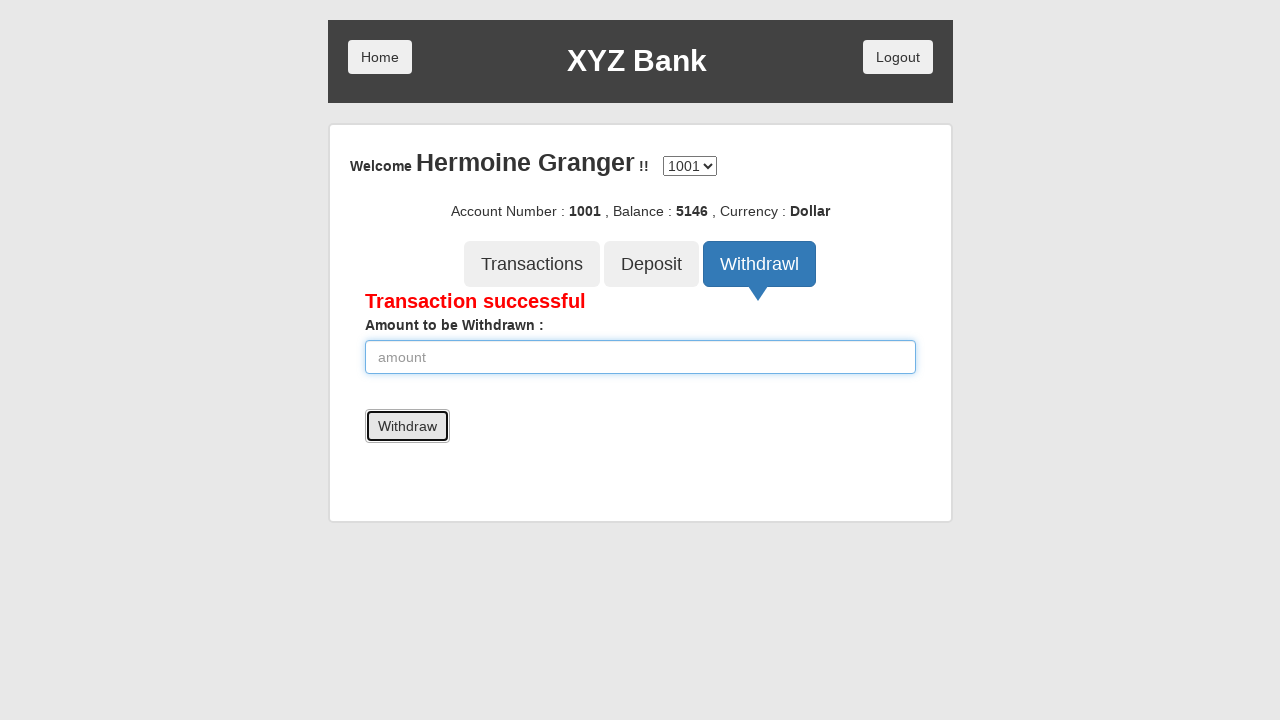

Withdrawal transaction successful message displayed
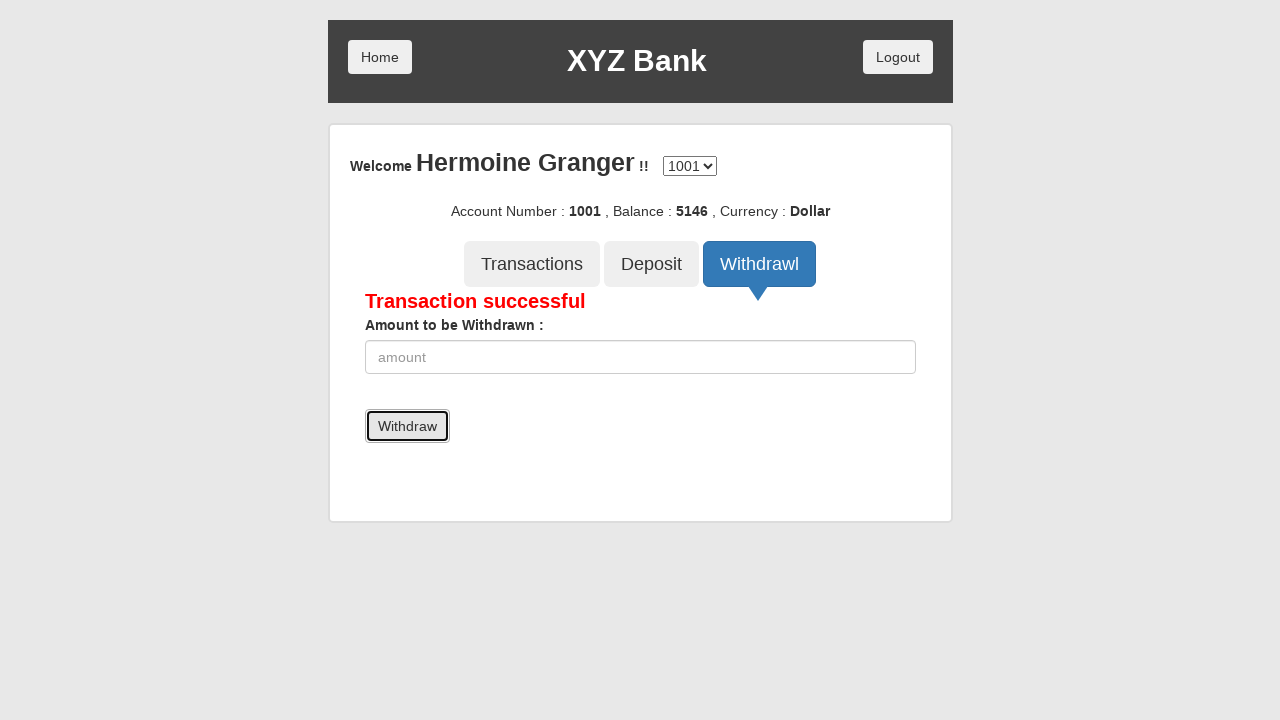

Clicked logout button at (898, 57) on button[ng-click='byebye()']
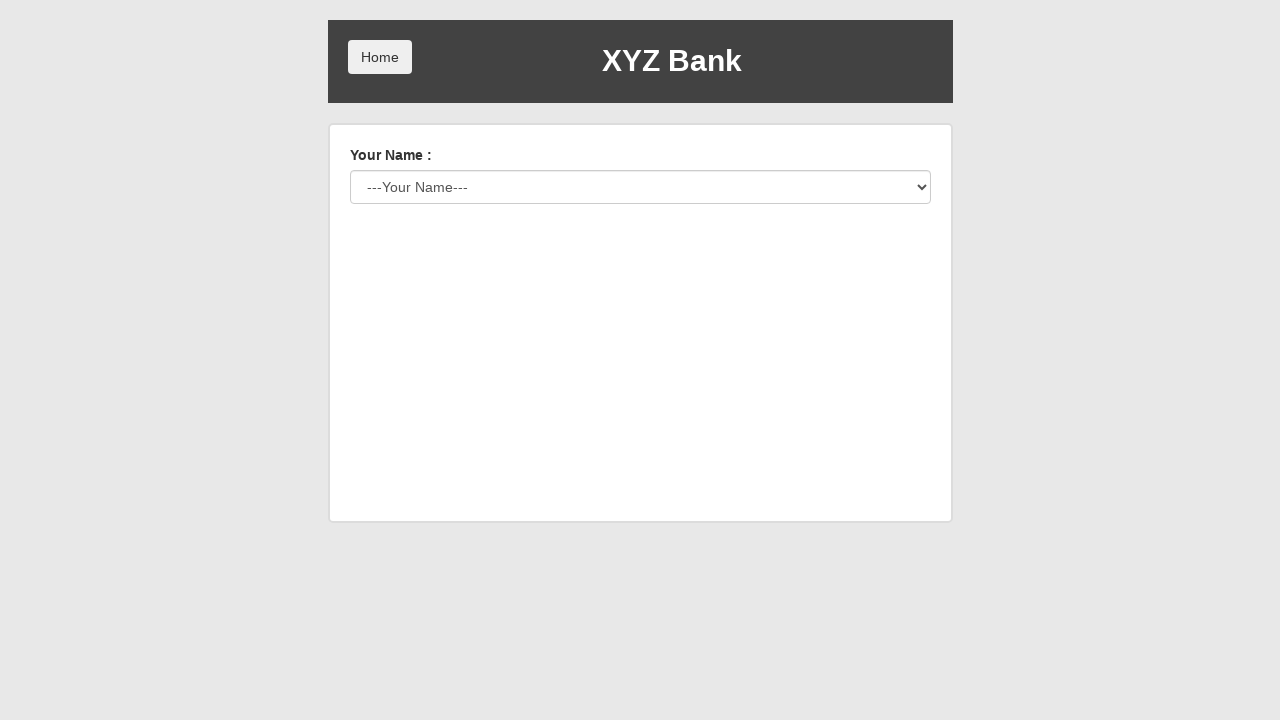

Successfully logged out, returned to customer selection page
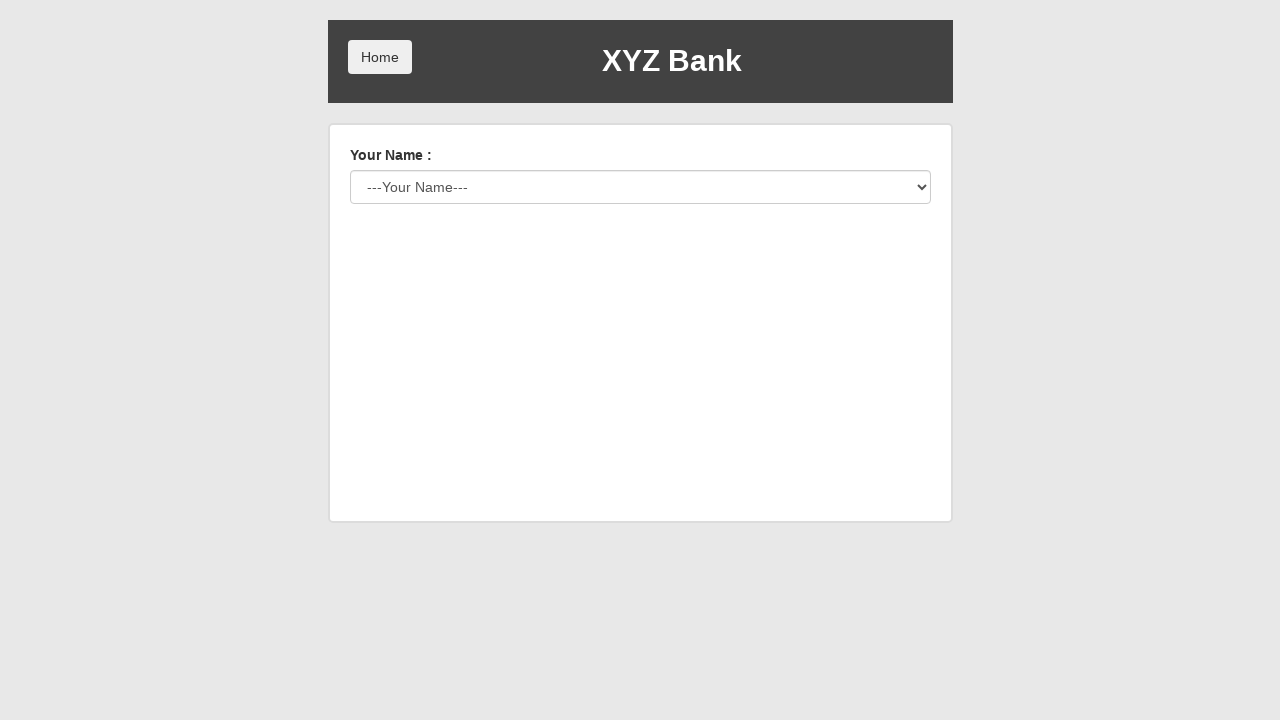

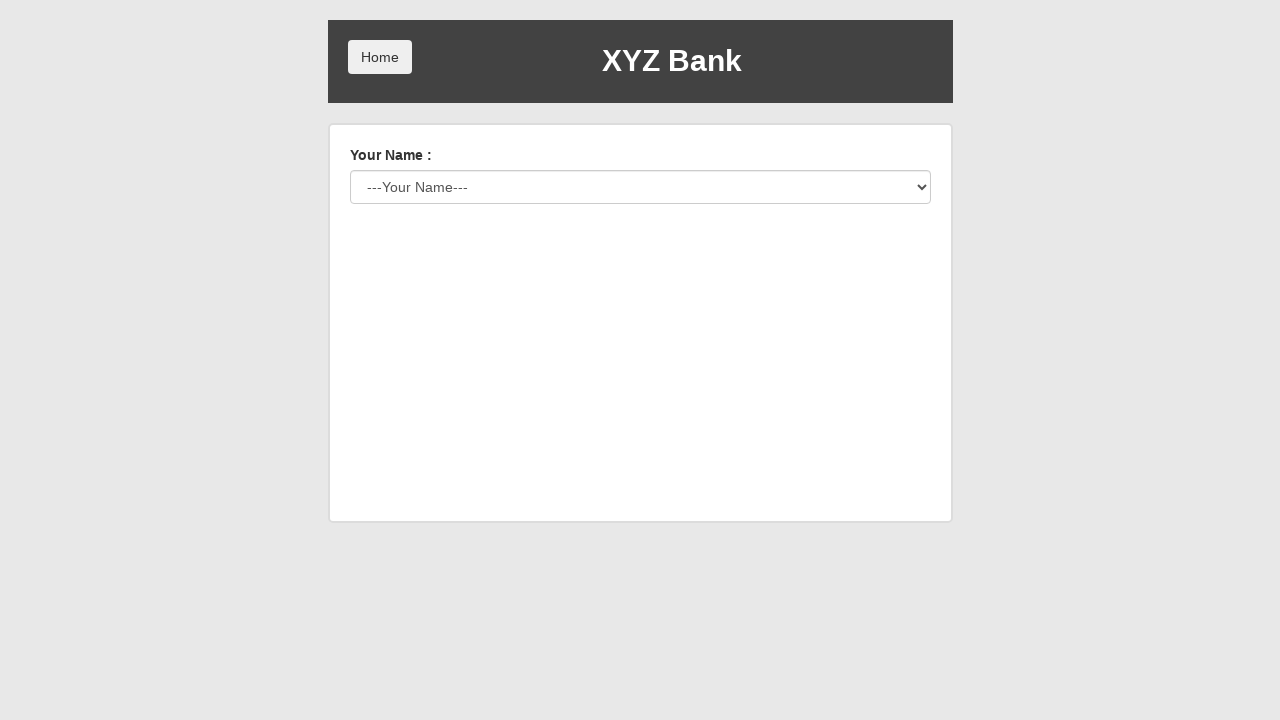